Tests the Spanish Podcast footer link navigates to the Spanish podcast page

Starting URL: https://english-creative.com/es/#contact

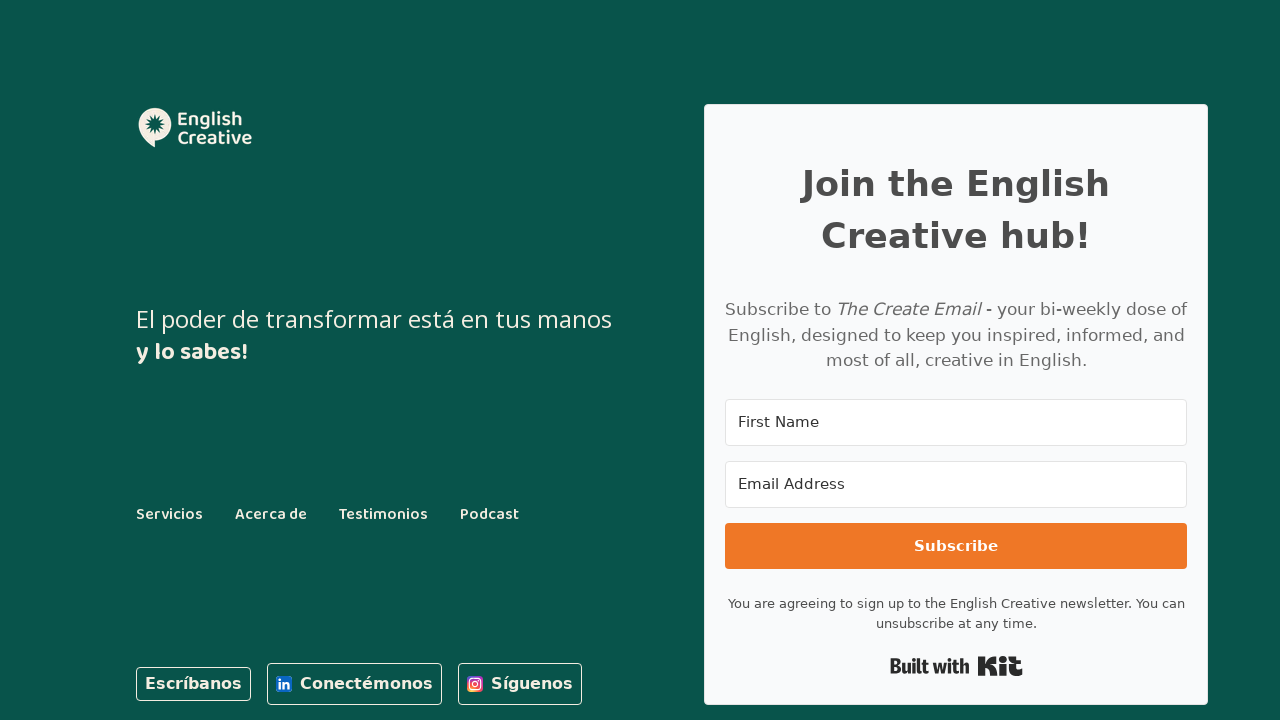

Clicked Podcast link in contact section footer at (490, 518) on #contact >> internal:role=link[name="Podcast"i]
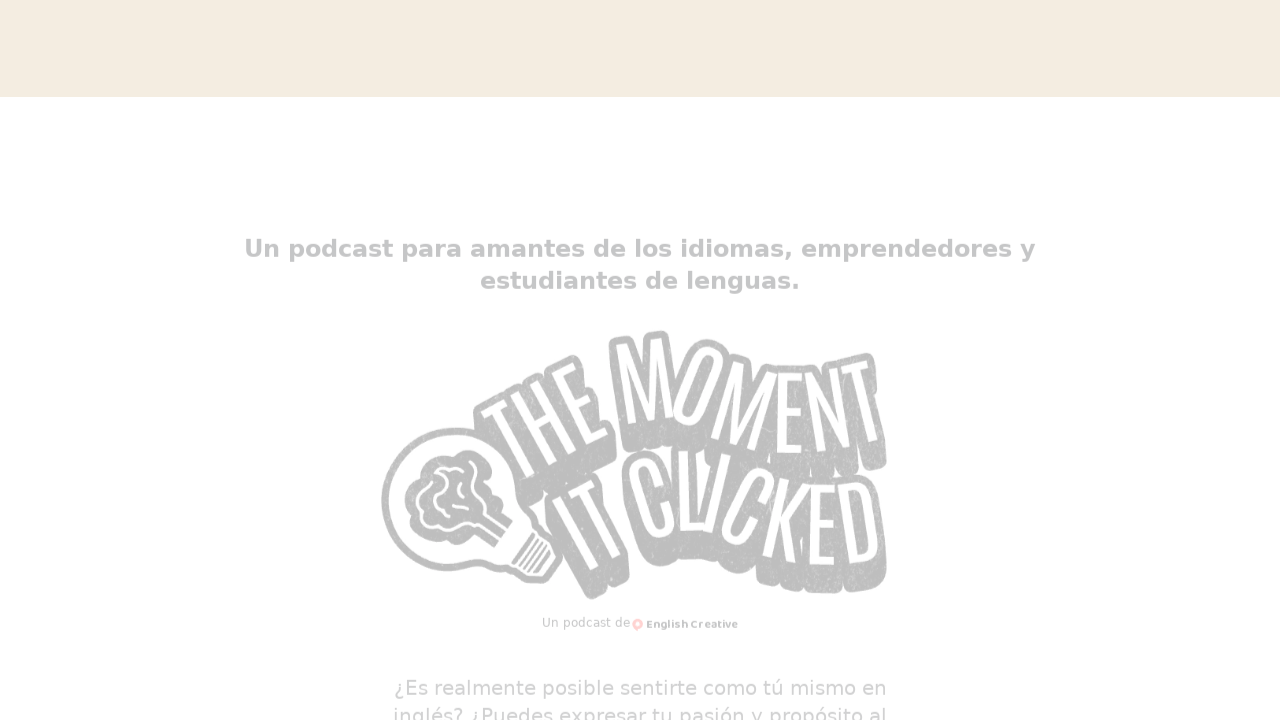

Navigated to Spanish podcast page
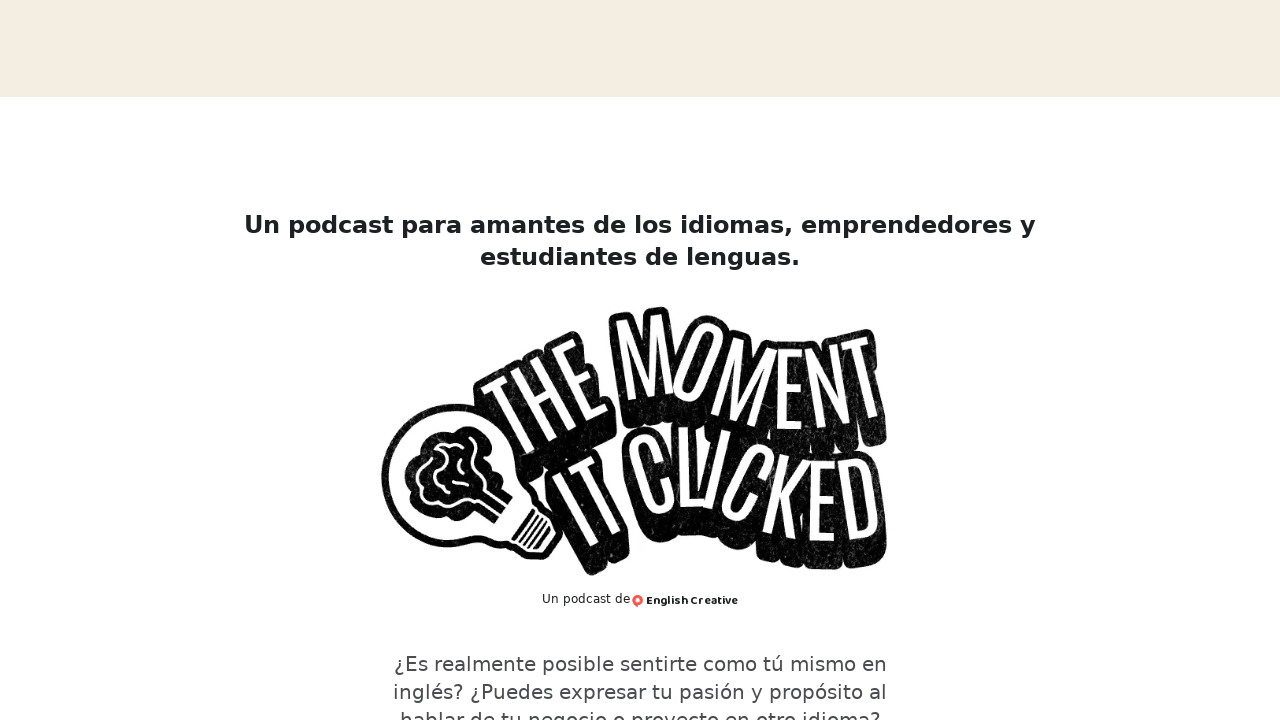

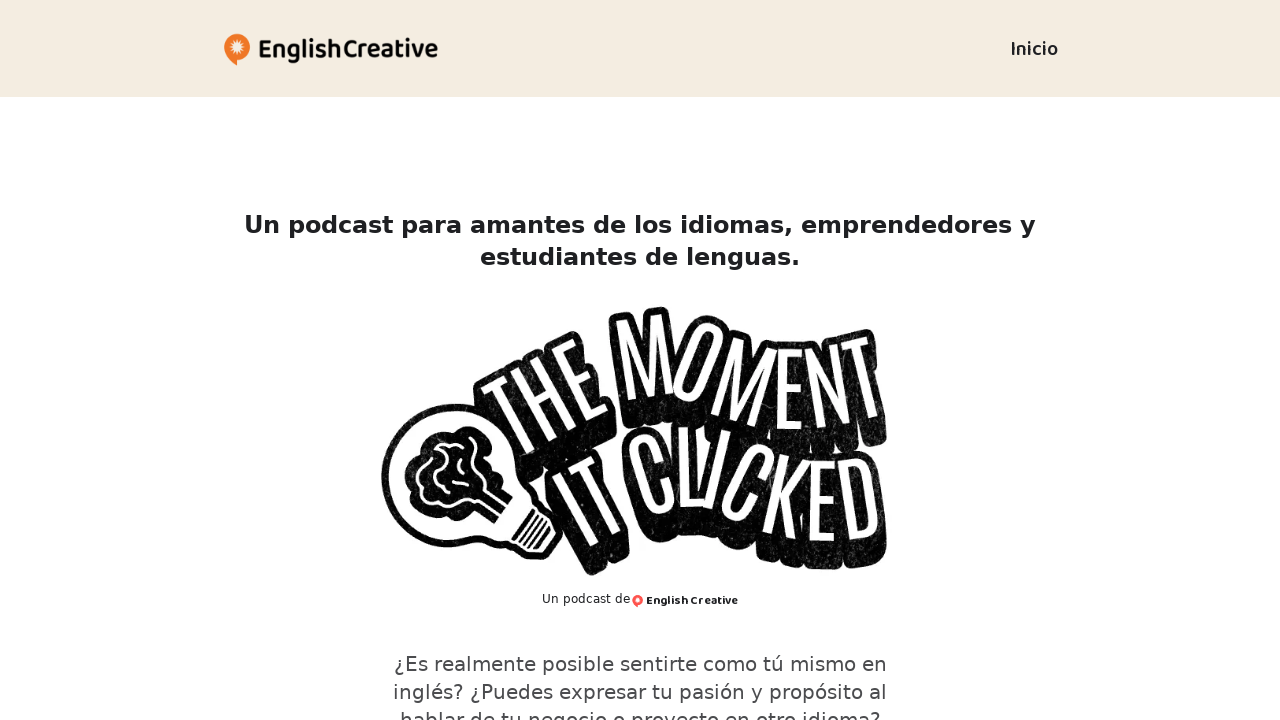